Tests hovering functionality by hovering over three different images and verifying that user names are displayed

Starting URL: http://practice.cydeo.com/hovers

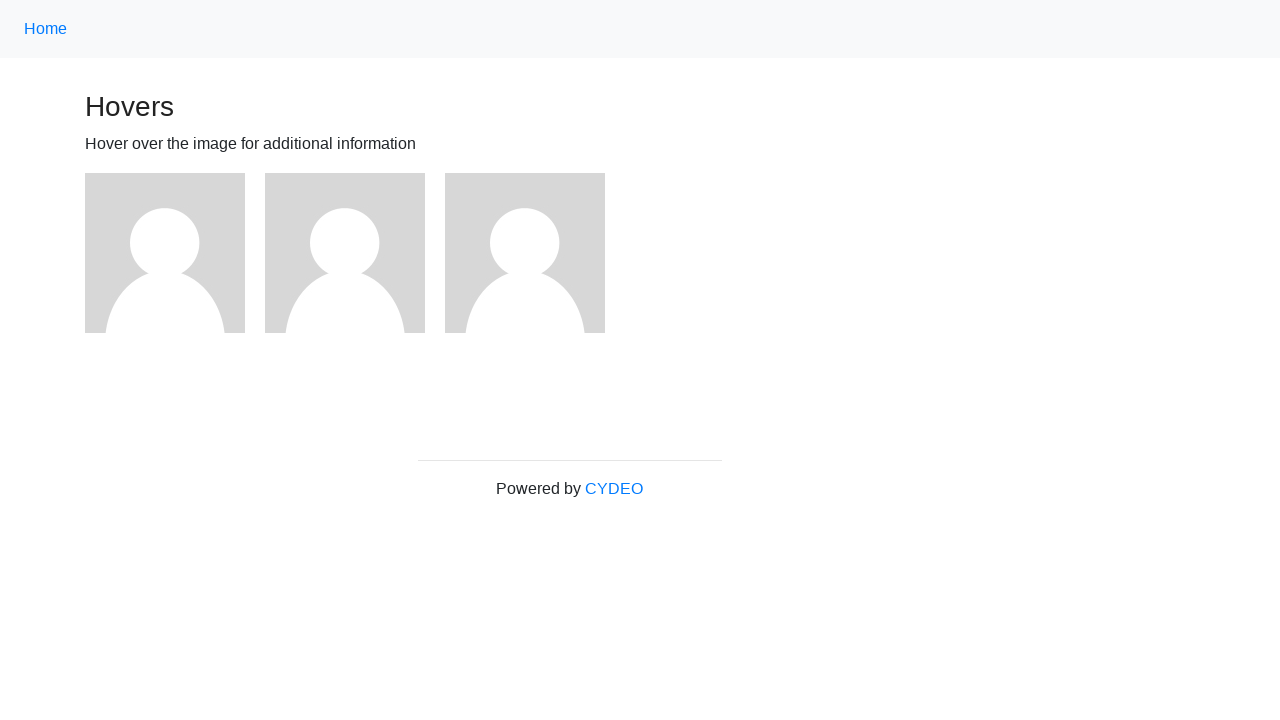

Hovered over first user avatar image at (165, 253) on (//img[@alt='User Avatar'])[1]
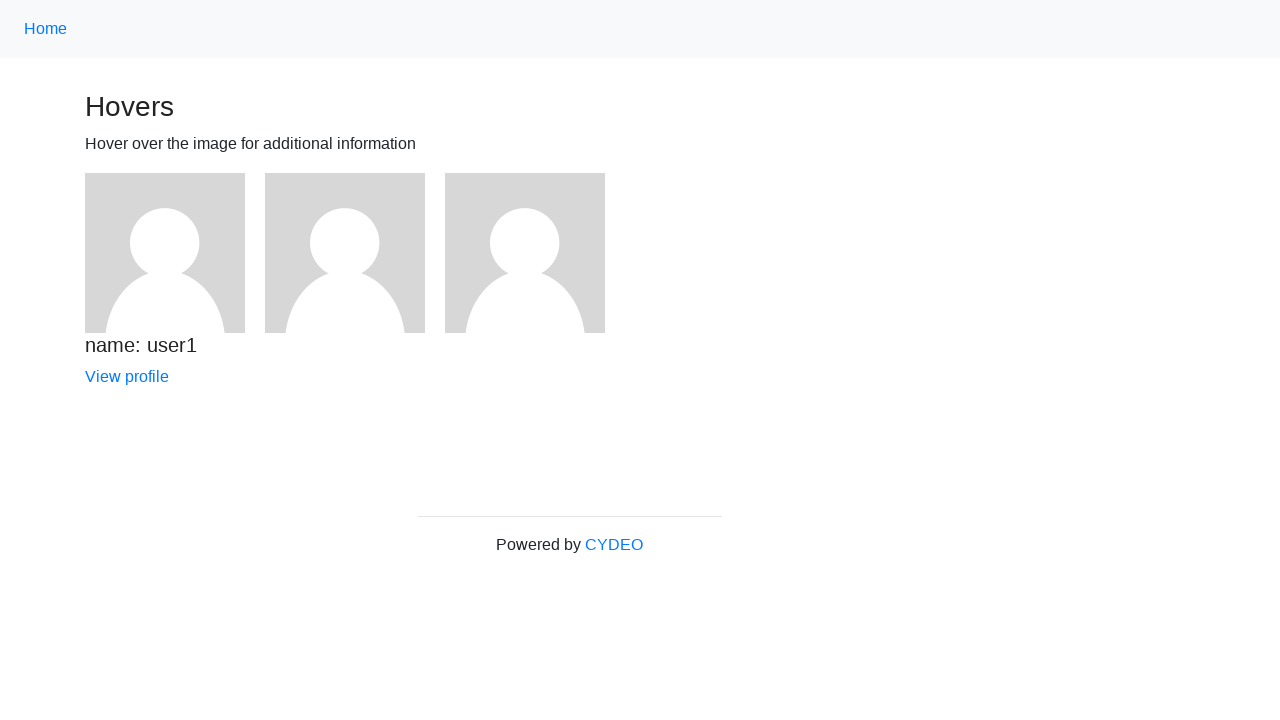

User 1 name displayed after hovering
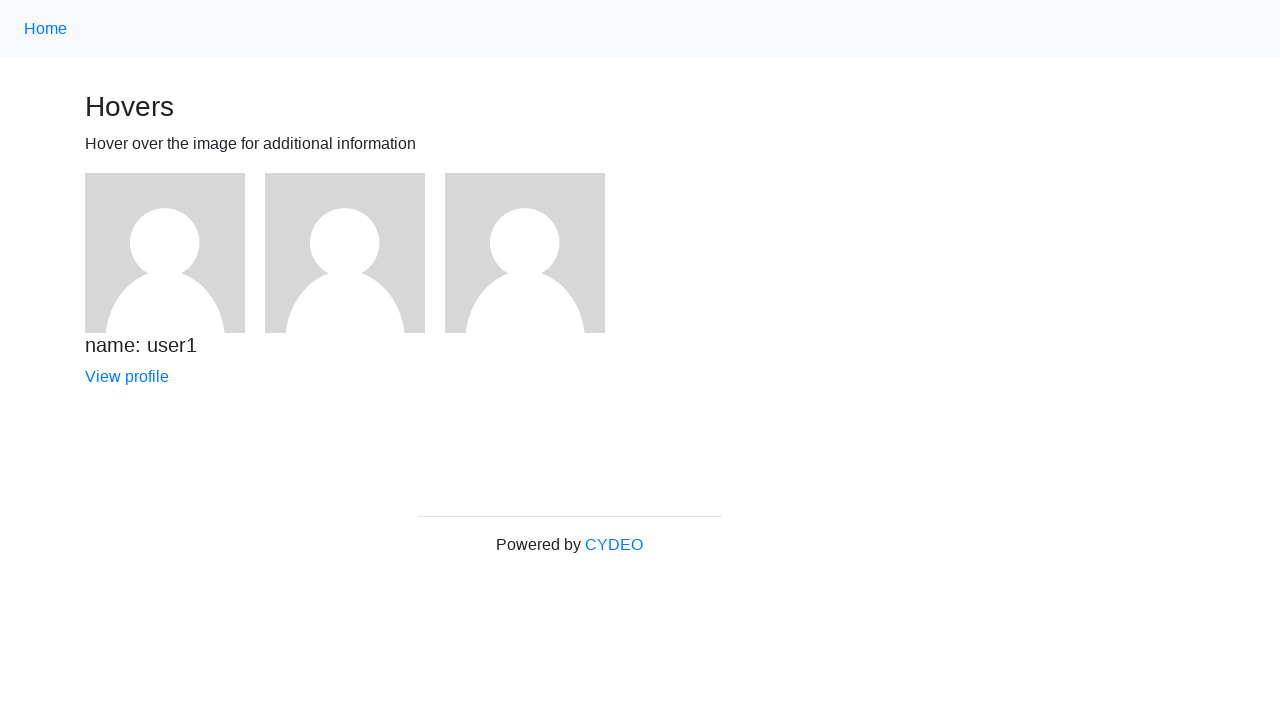

Hovered over second user avatar image at (345, 253) on (//img[@alt='User Avatar'])[2]
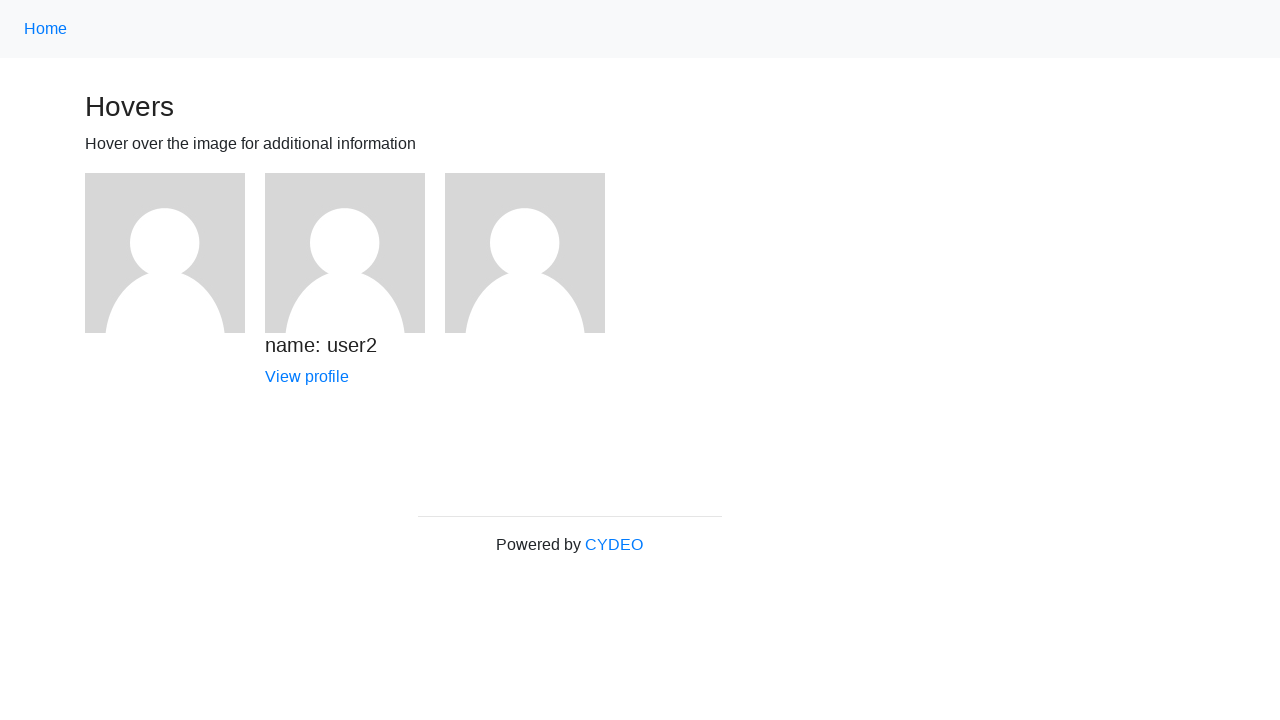

User 2 name displayed after hovering
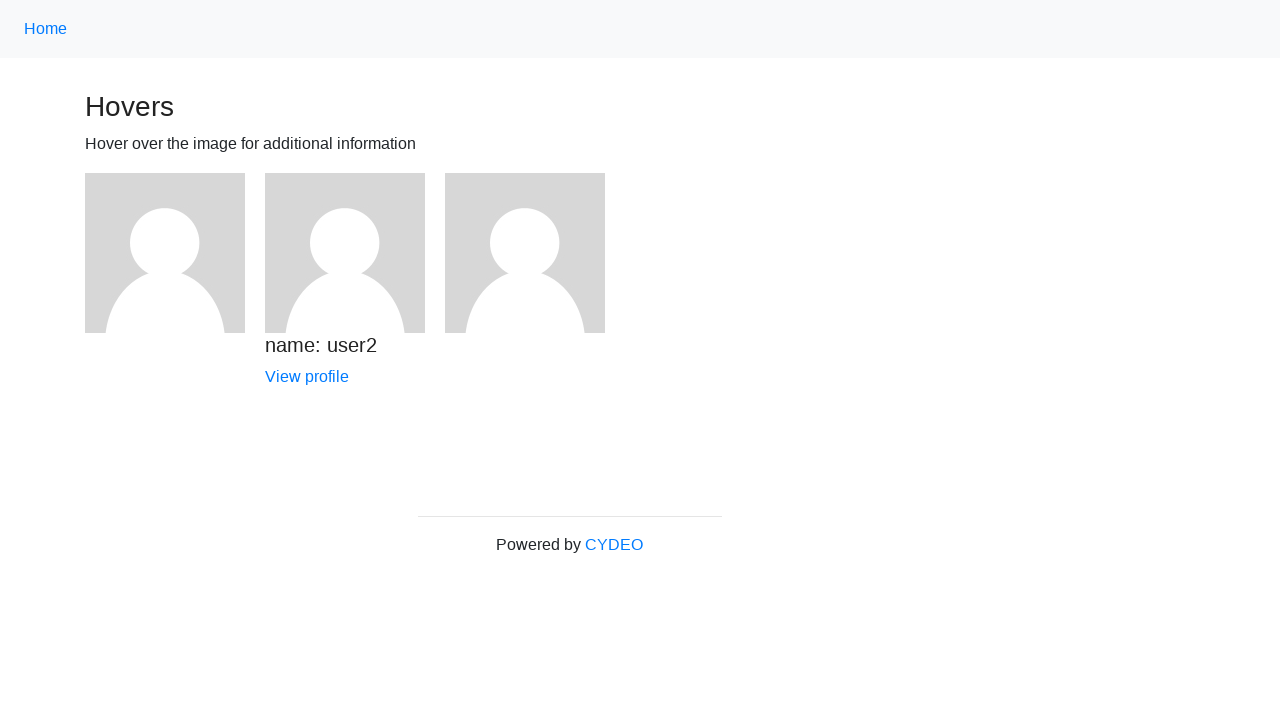

Hovered over third user avatar image at (525, 253) on (//img[@alt='User Avatar'])[3]
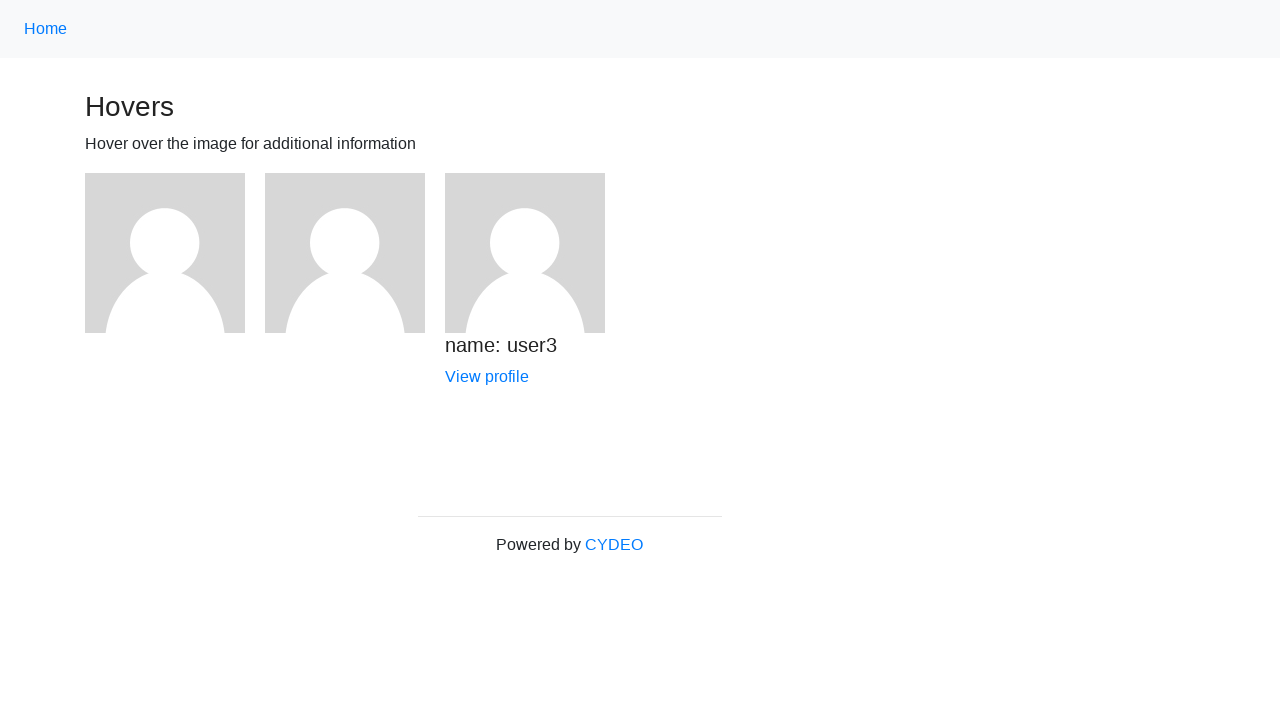

User 3 name displayed after hovering
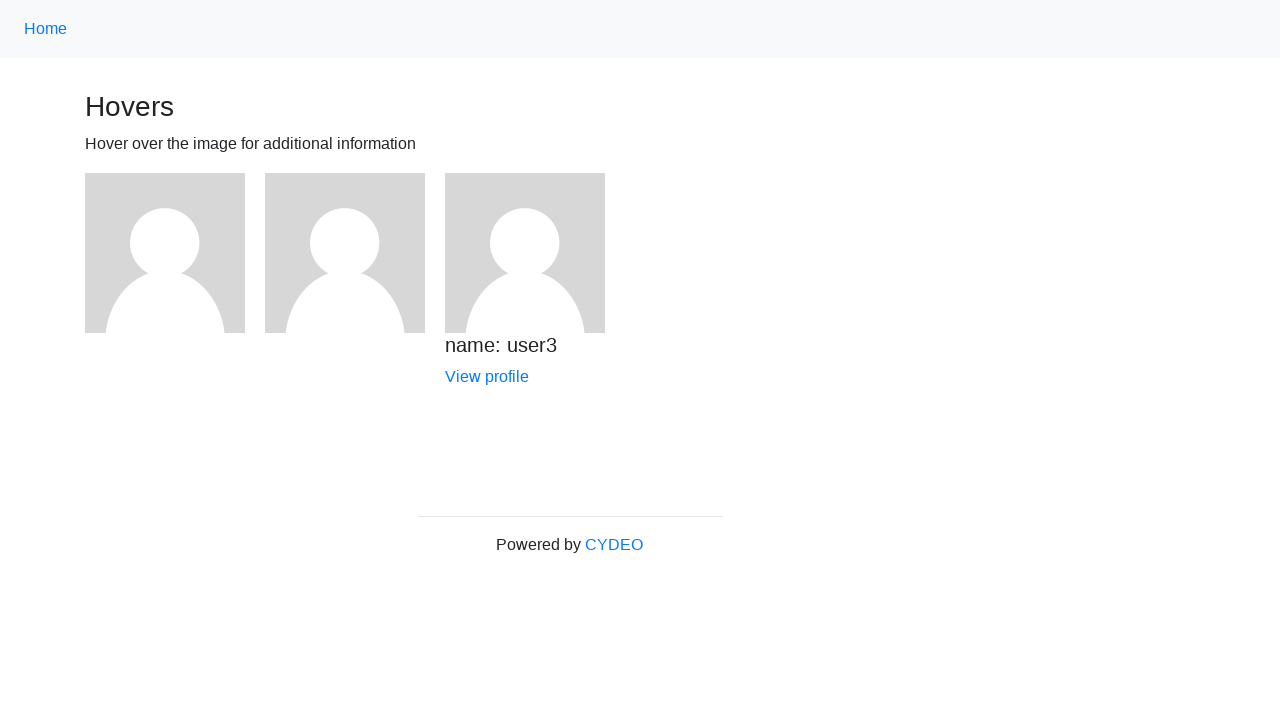

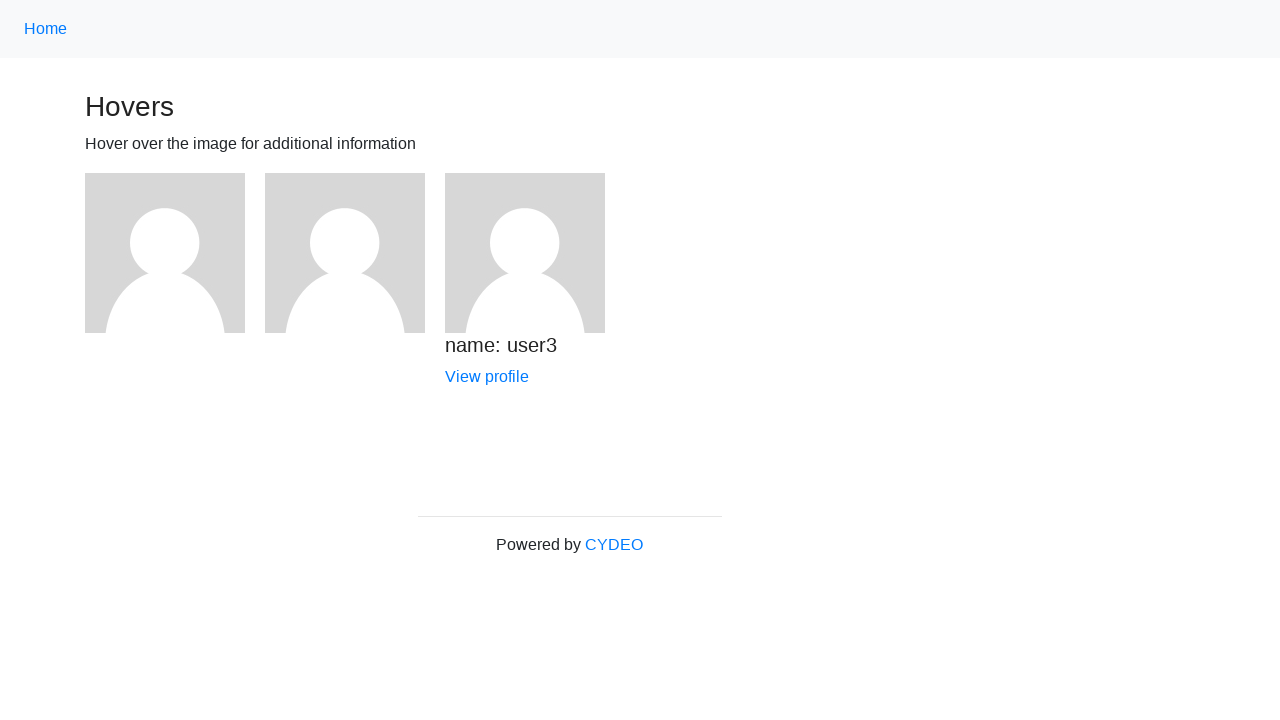